Tests dropdown selection by selecting options by text, value, and index, then verifying the selected option.

Starting URL: https://the-internet.herokuapp.com/dropdown

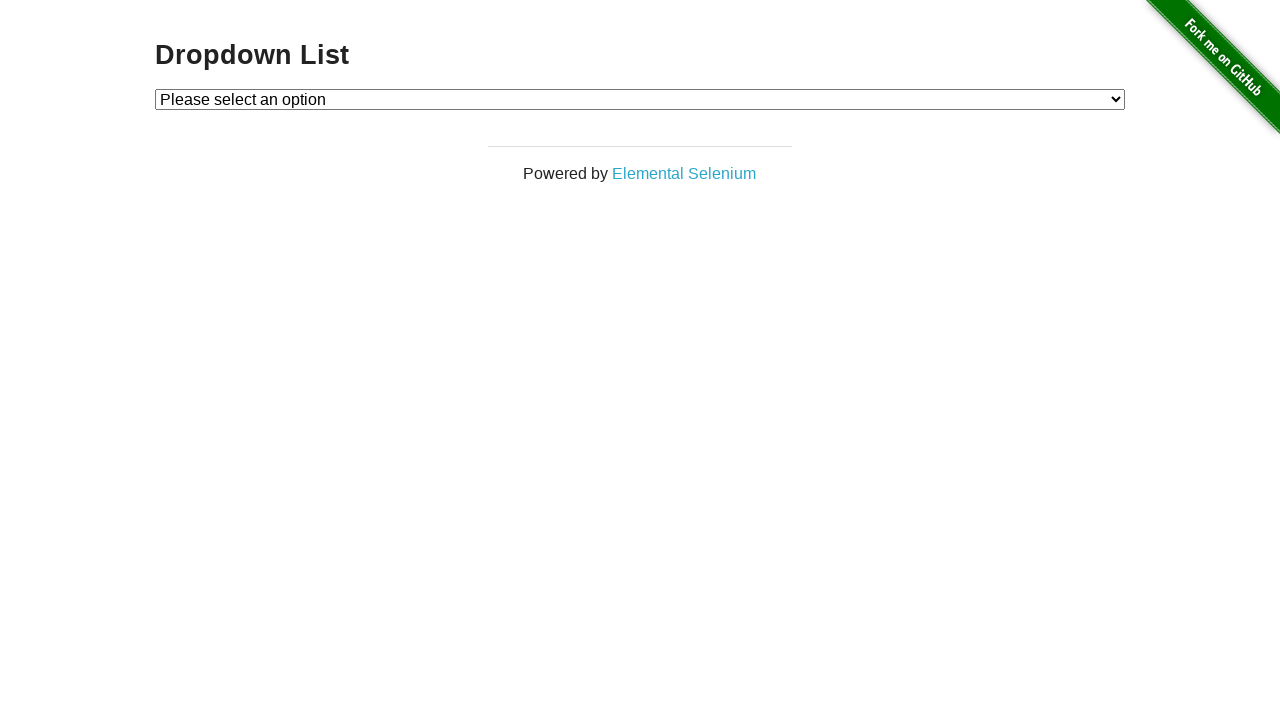

Dropdown element is displayed and ready
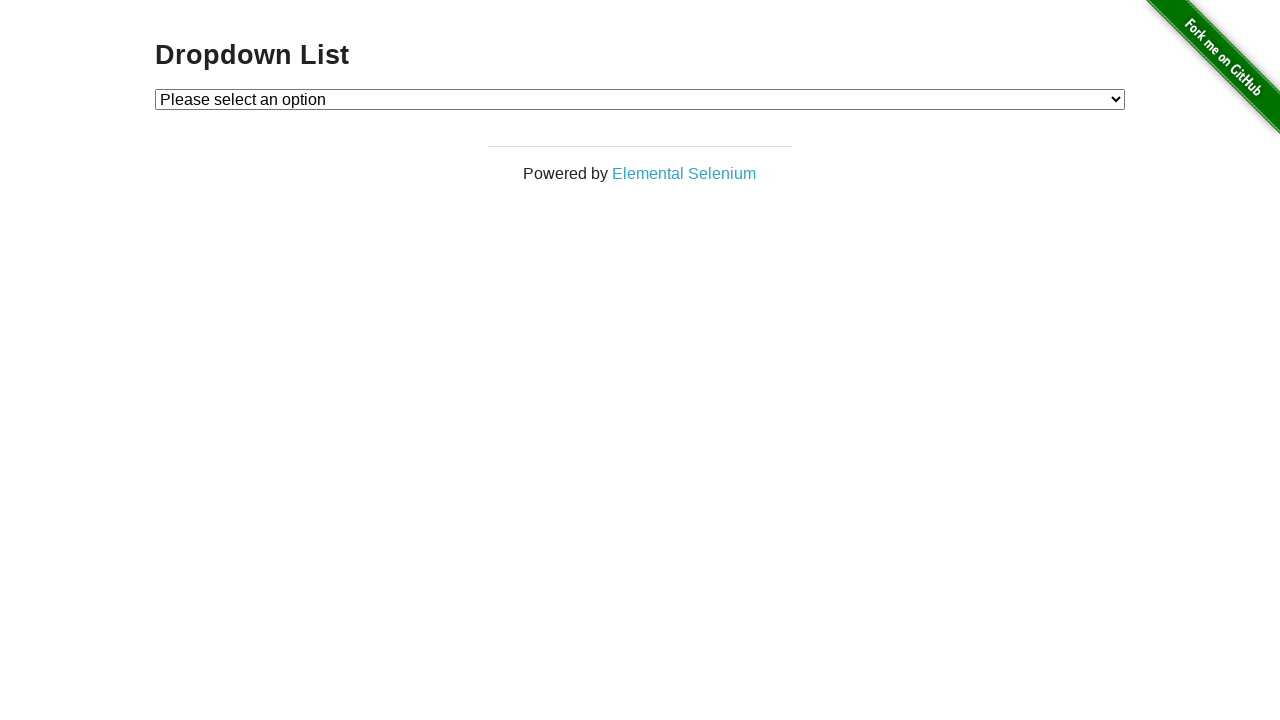

Selected 'Option 2' from dropdown by visible text on #dropdown
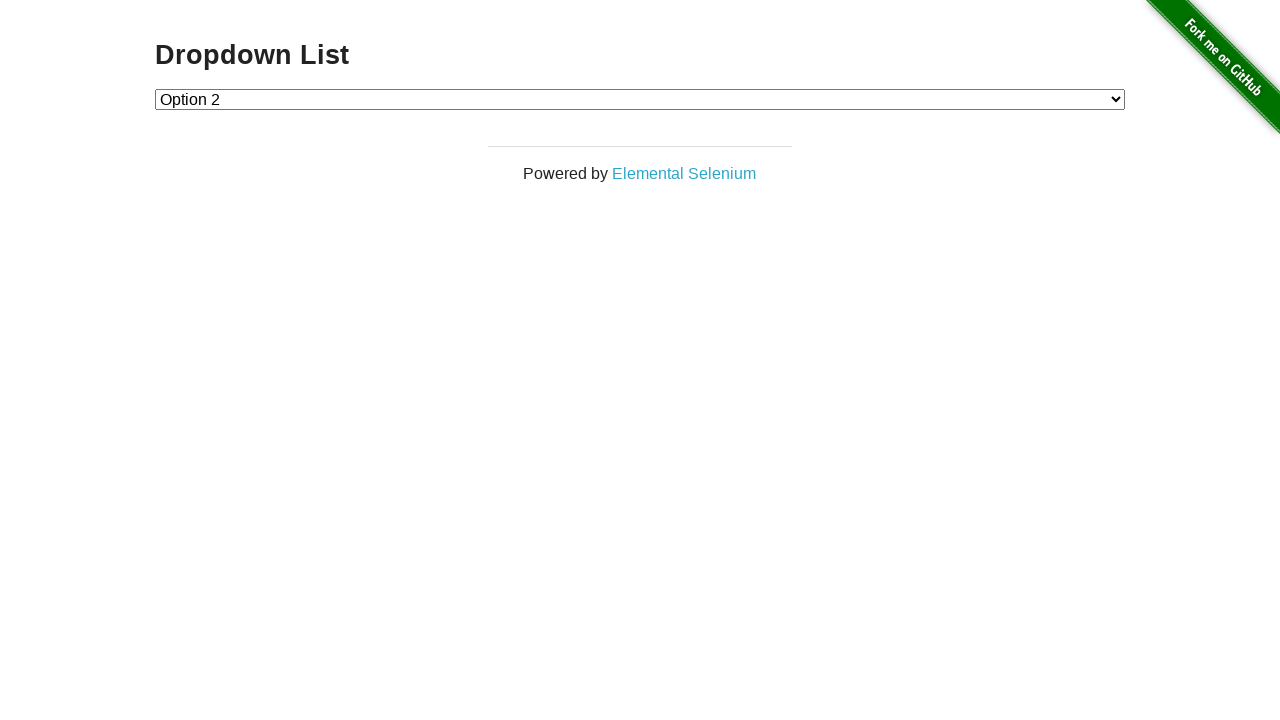

Selected option with value '1' from dropdown on #dropdown
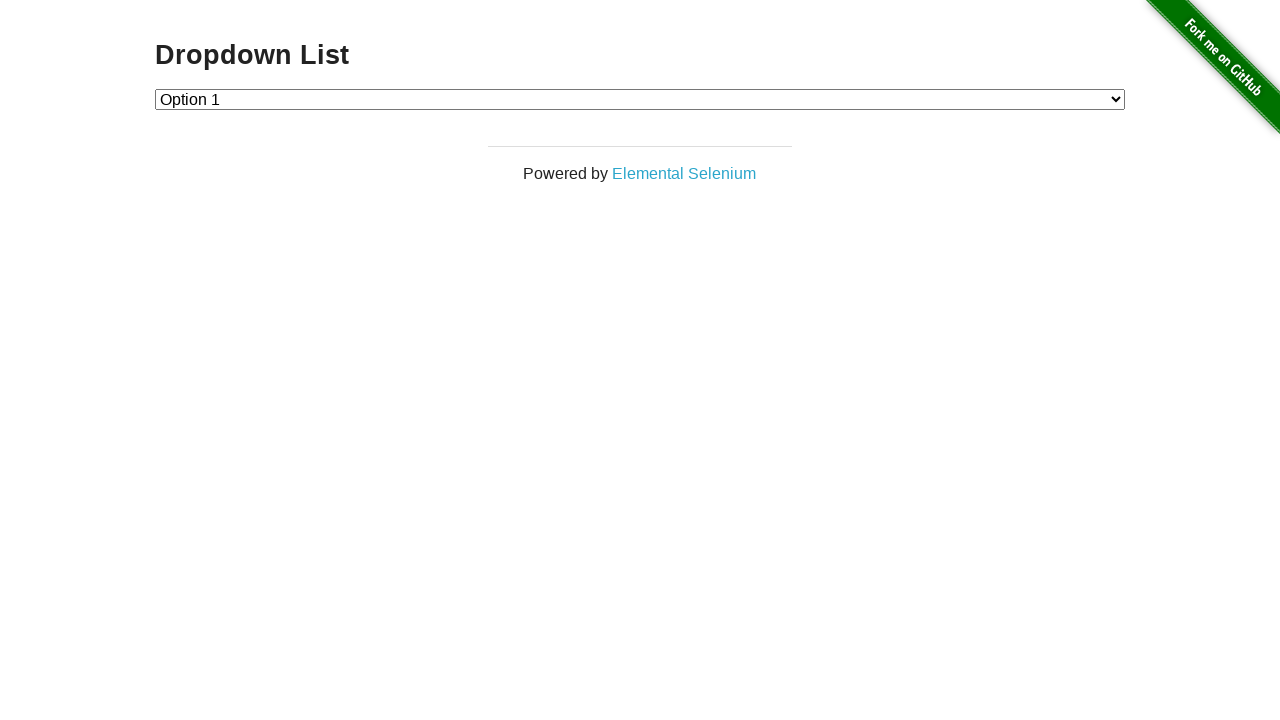

Selected option at index 2 from dropdown on #dropdown
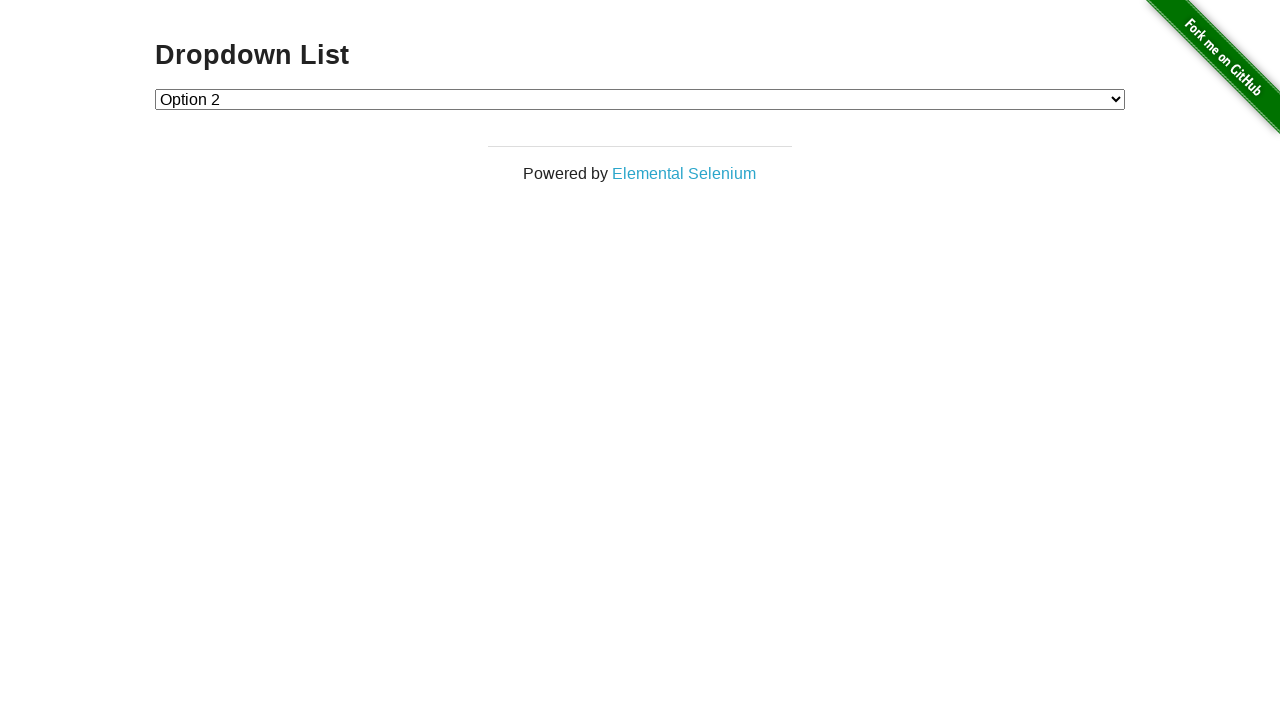

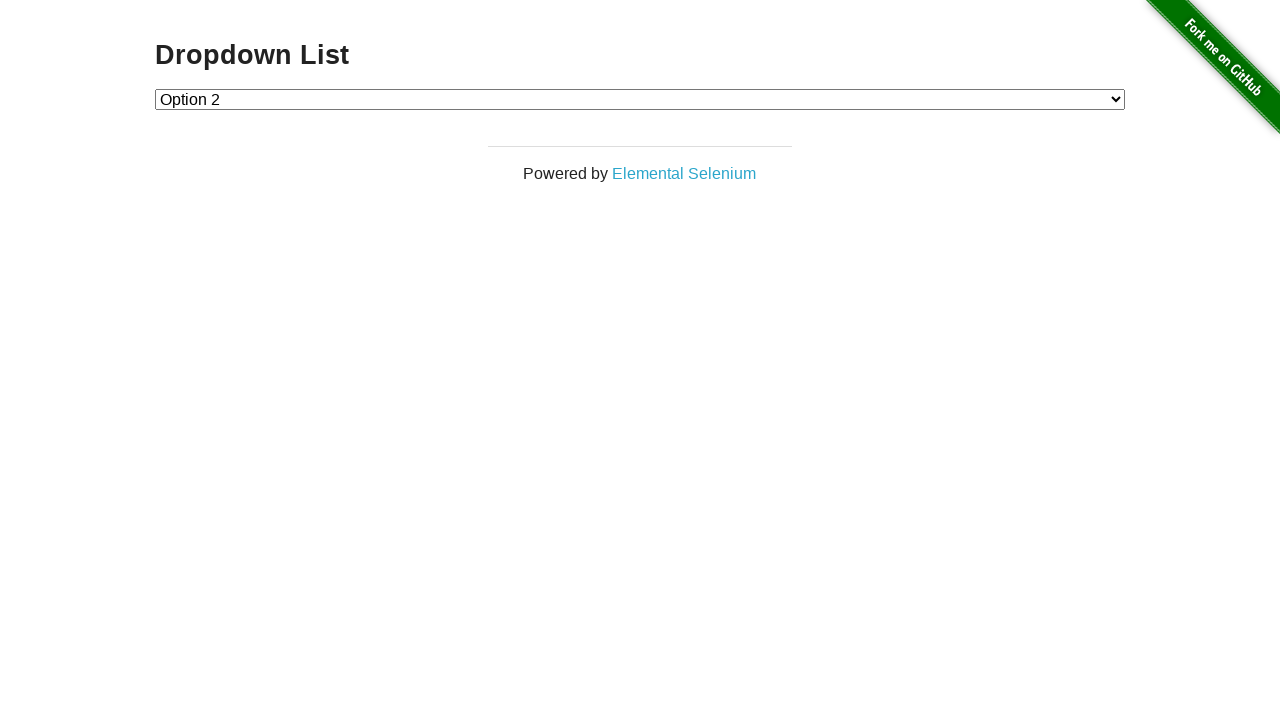